Tests the train search functionality on erail.in by entering source station (MAS - Chennai), destination station (MDU - Madurai), and clicking the date filter option to view available trains.

Starting URL: https://erail.in

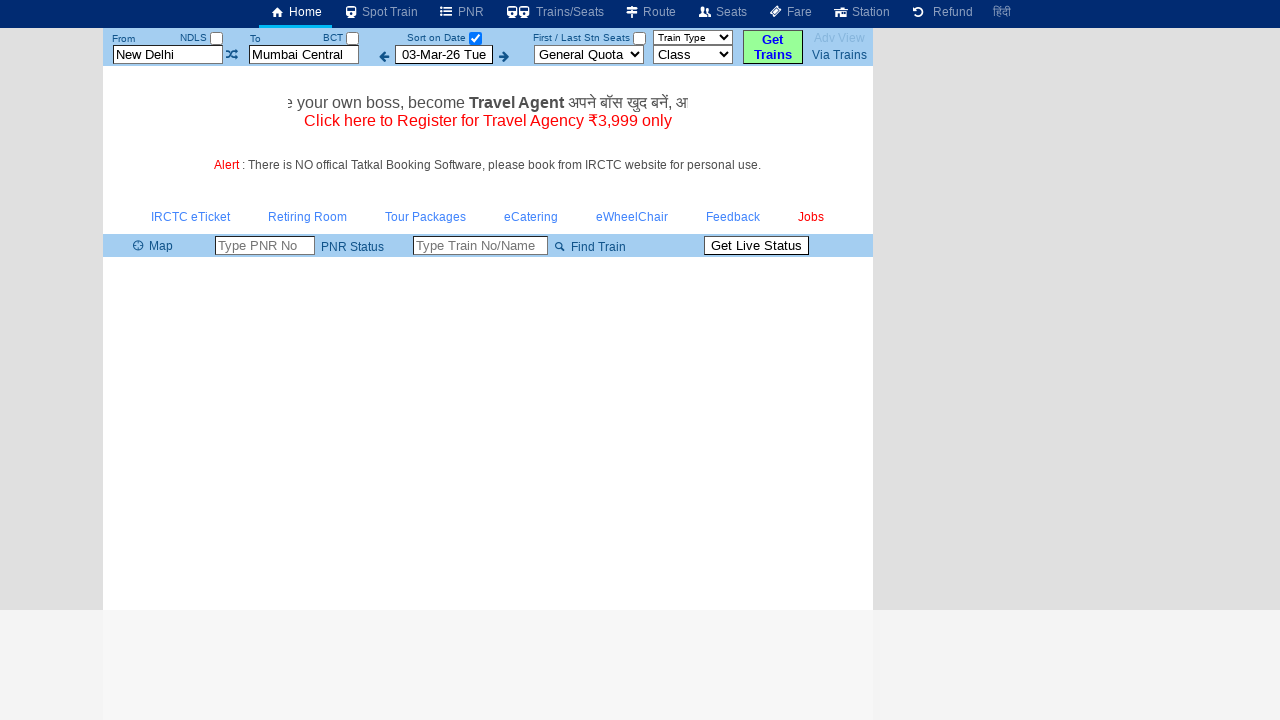

Cleared the 'From' station field on #txtStationFrom
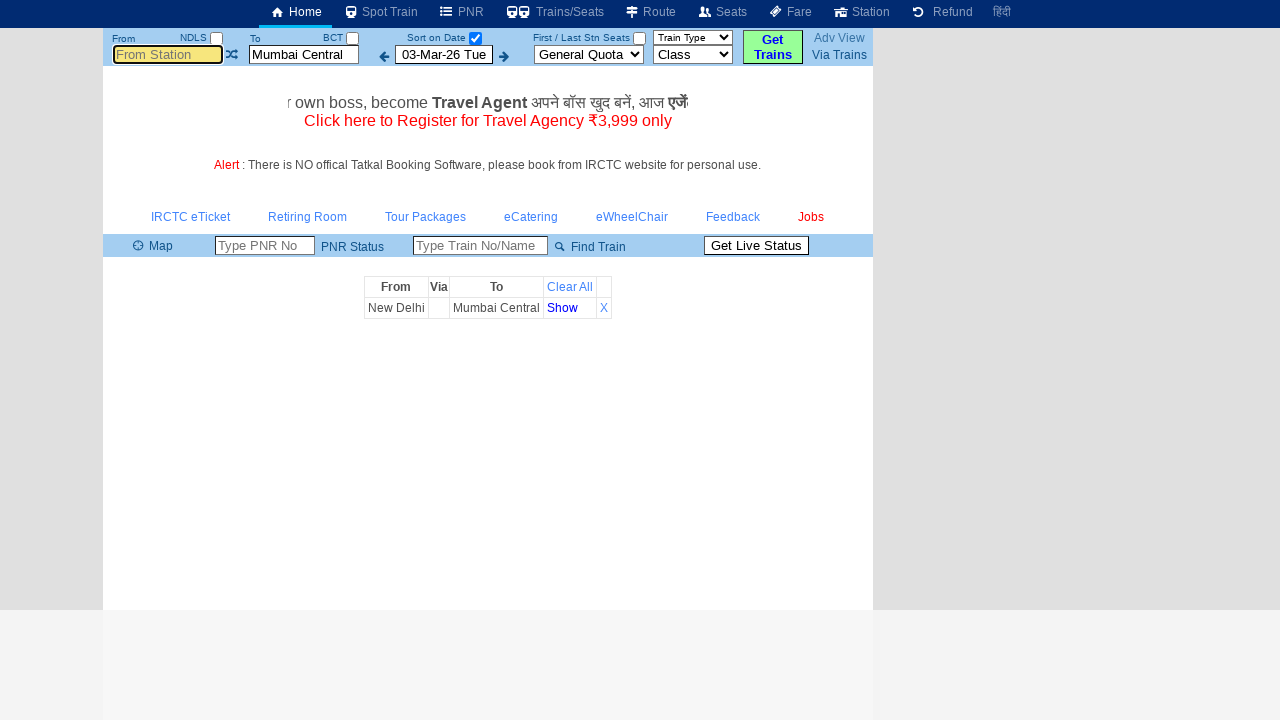

Filled 'From' station field with 'MAS' (Chennai) on #txtStationFrom
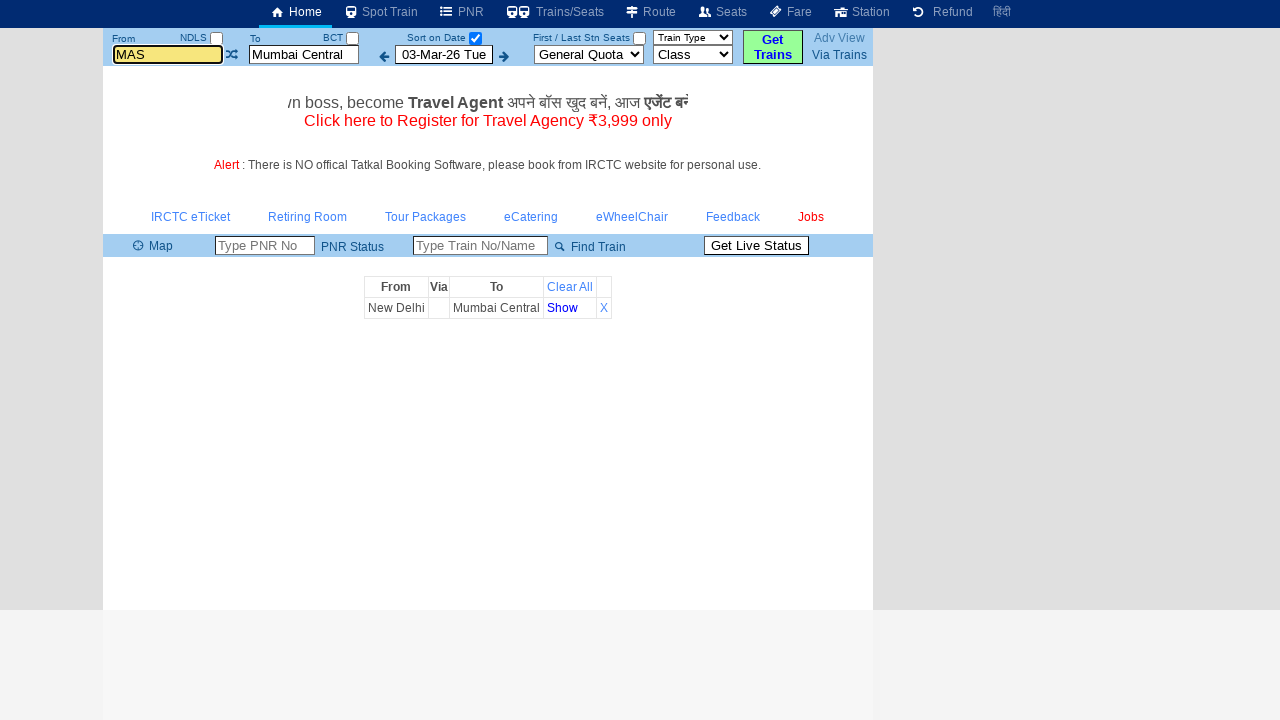

Pressed Enter to confirm source station (MAS - Chennai) on #txtStationFrom
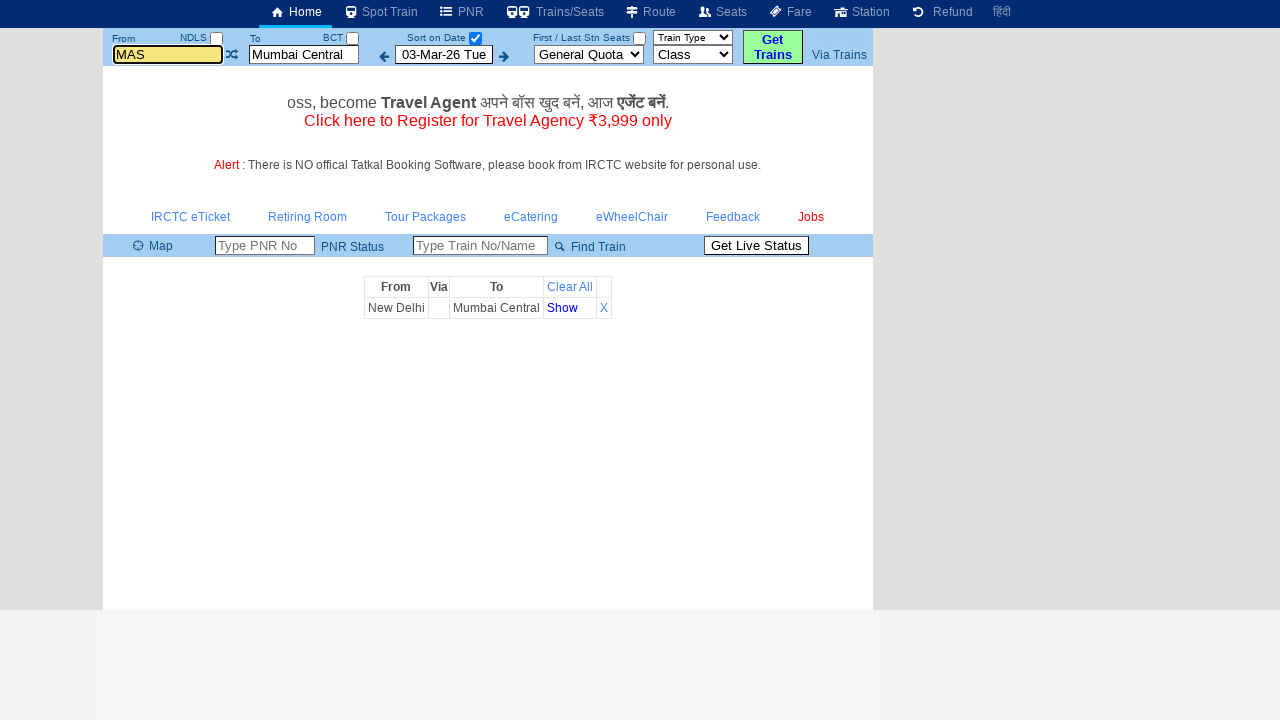

Cleared the 'To' station field on #txtStationTo
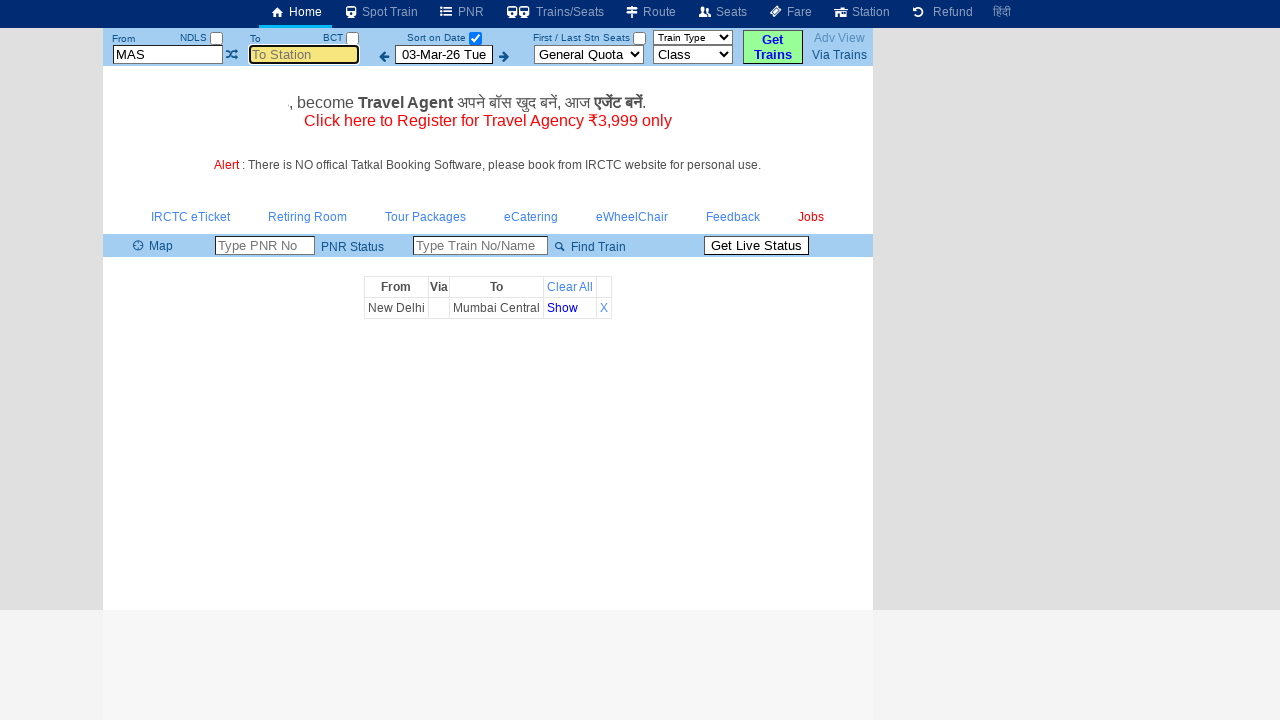

Filled 'To' station field with 'MDU' (Madurai) on #txtStationTo
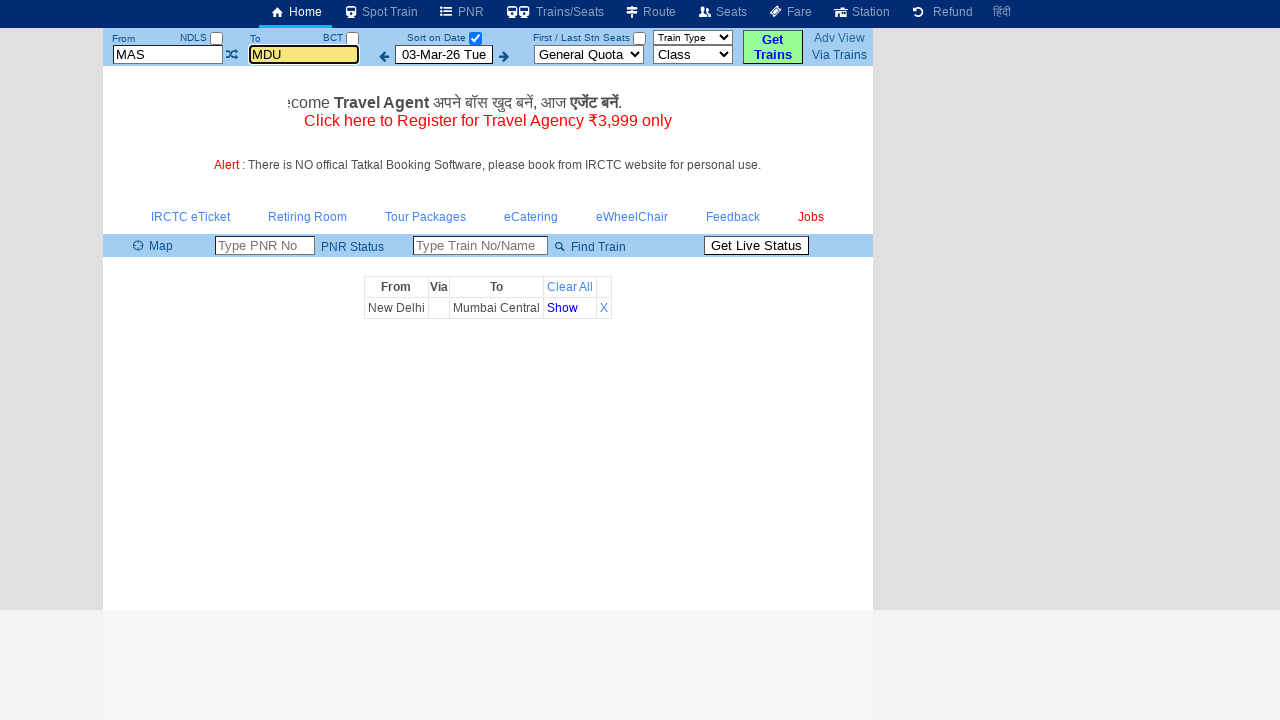

Pressed Enter to confirm destination station (MDU - Madurai) on #txtStationTo
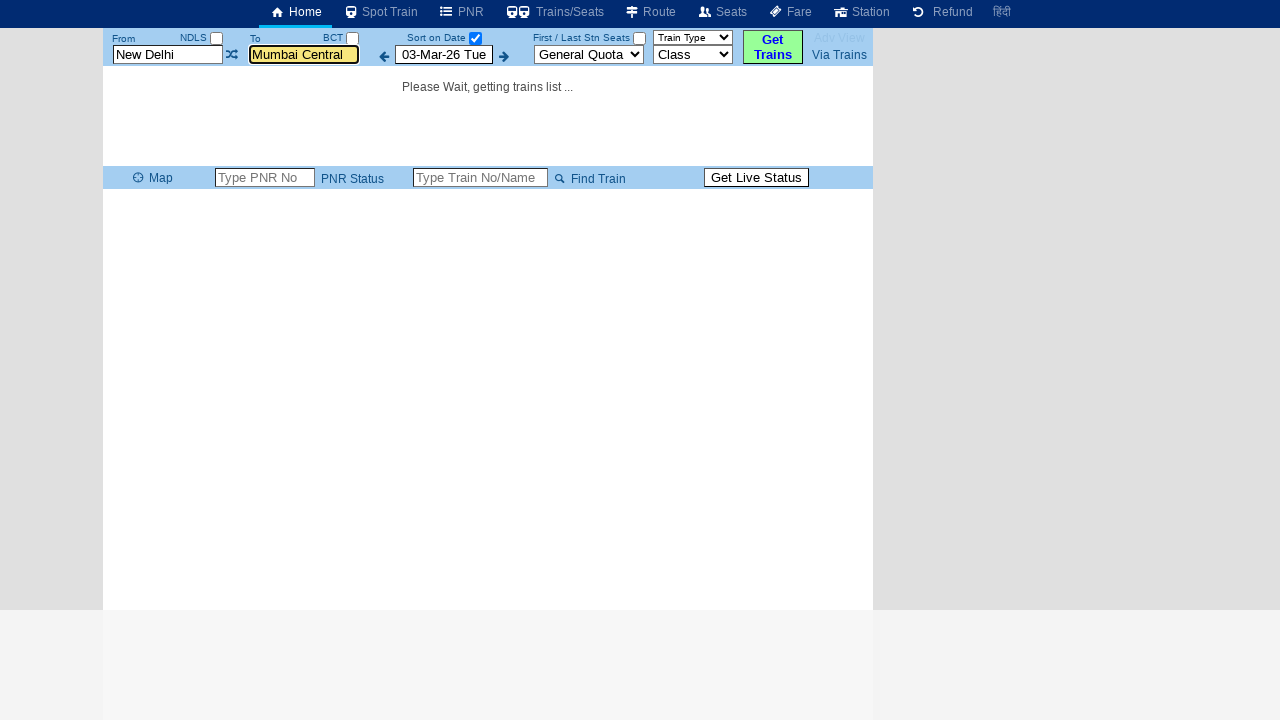

Clicked on the date filter checkbox at (475, 38) on #chkSelectDateOnly
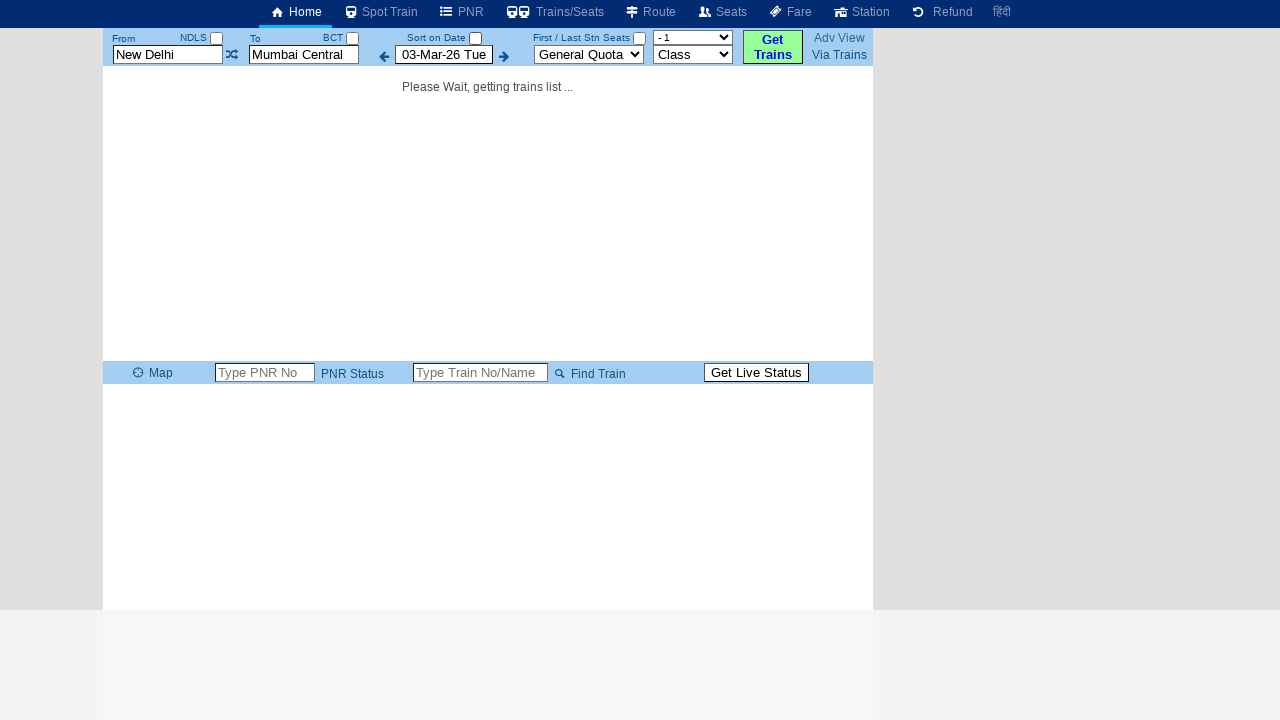

Train list table loaded with available trains
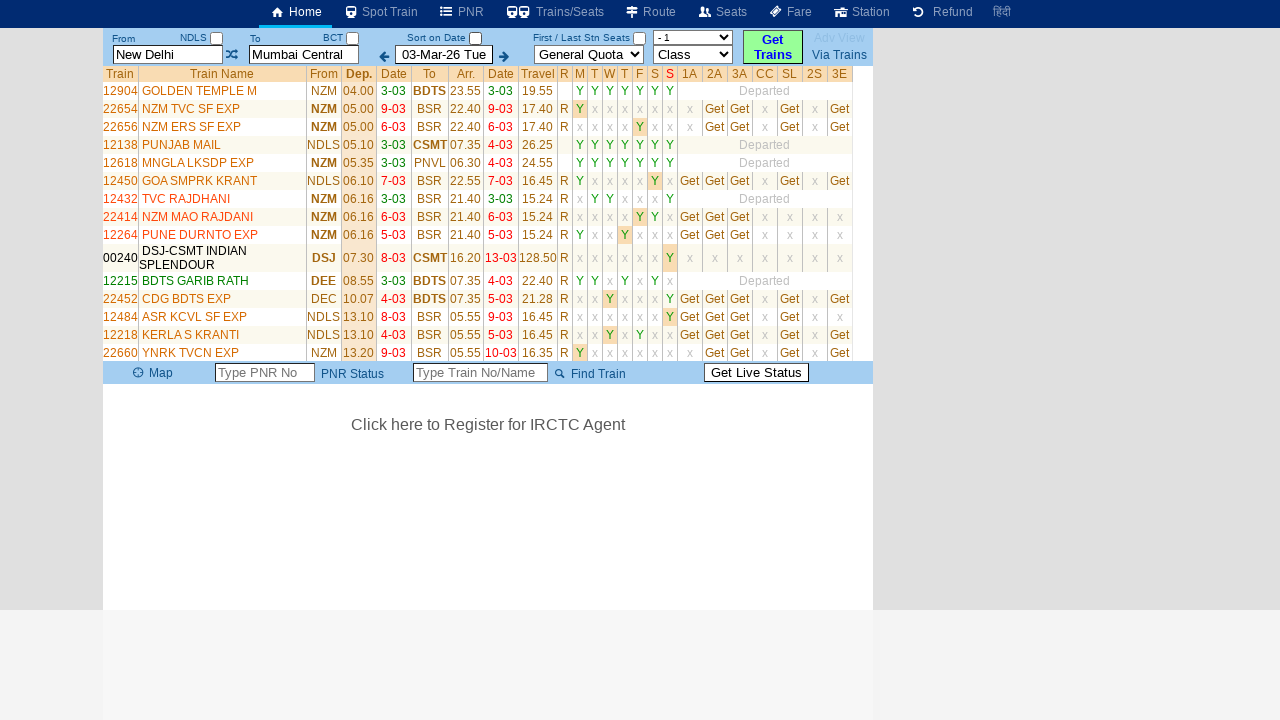

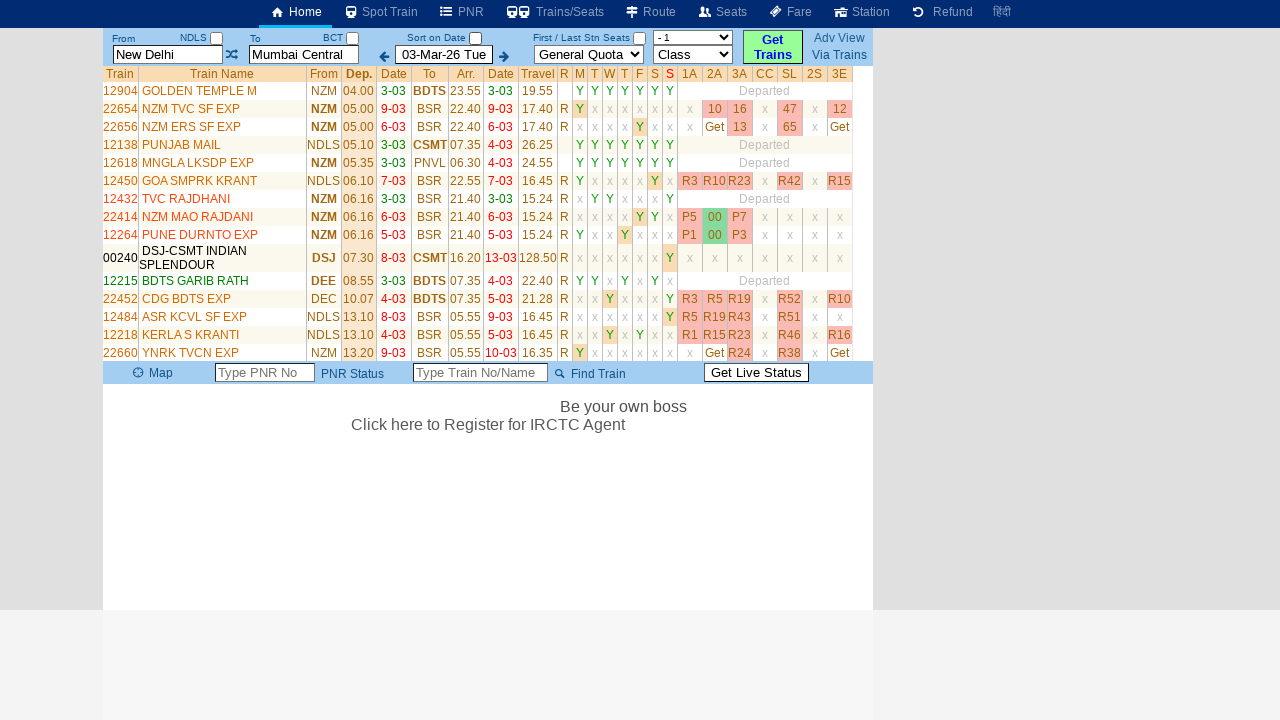